Tests drag and drop functionality on a jQuery UI slider by dragging the slider handle horizontally

Starting URL: https://jqueryui.com/slider/

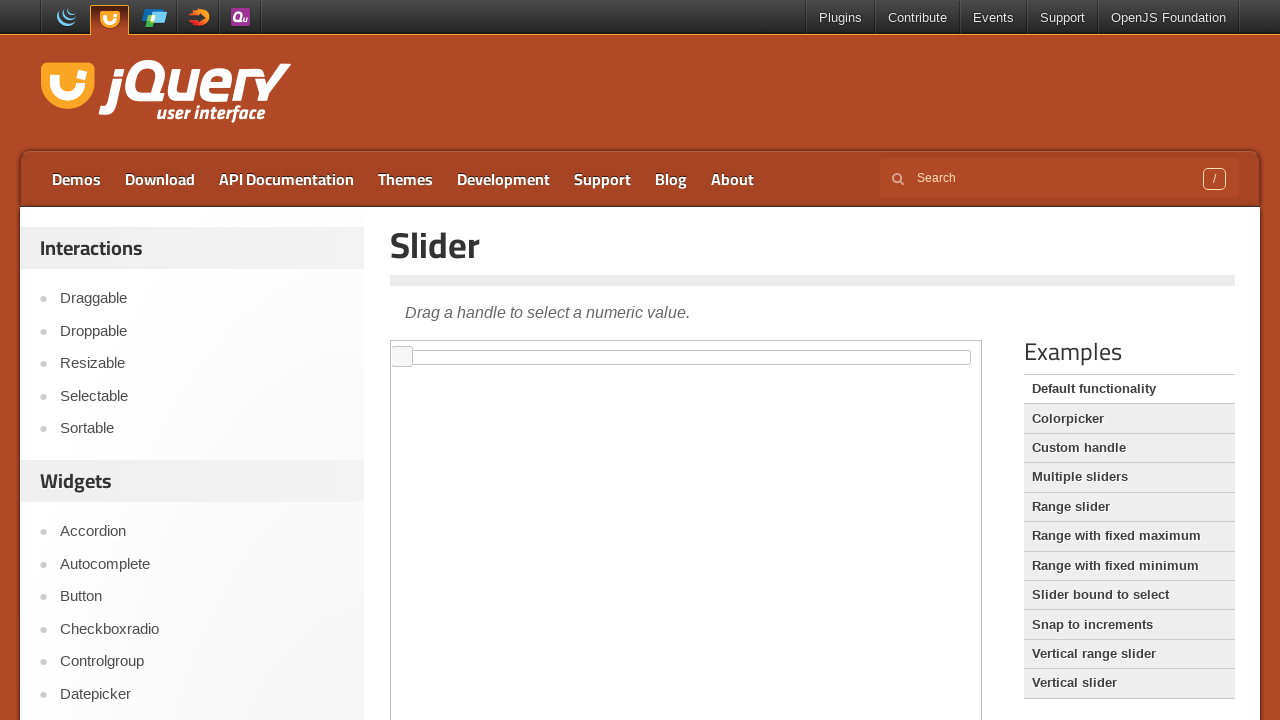

Located demo iframe
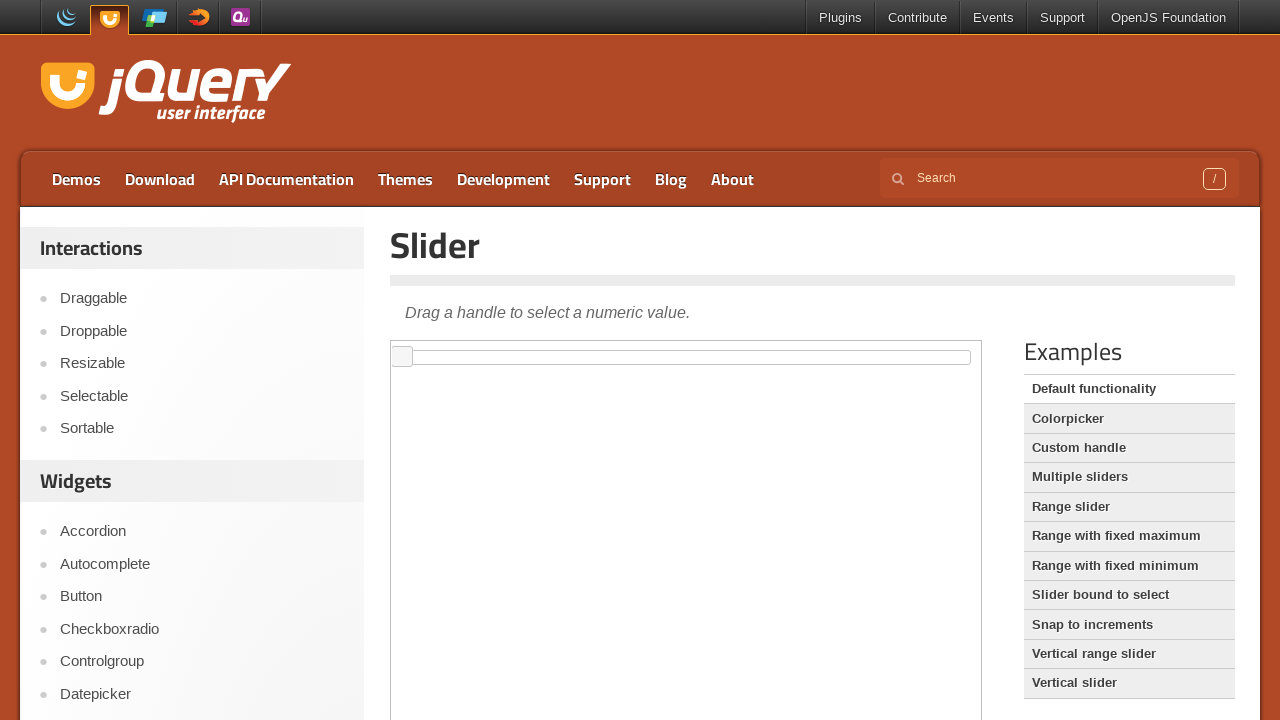

Located slider handle element
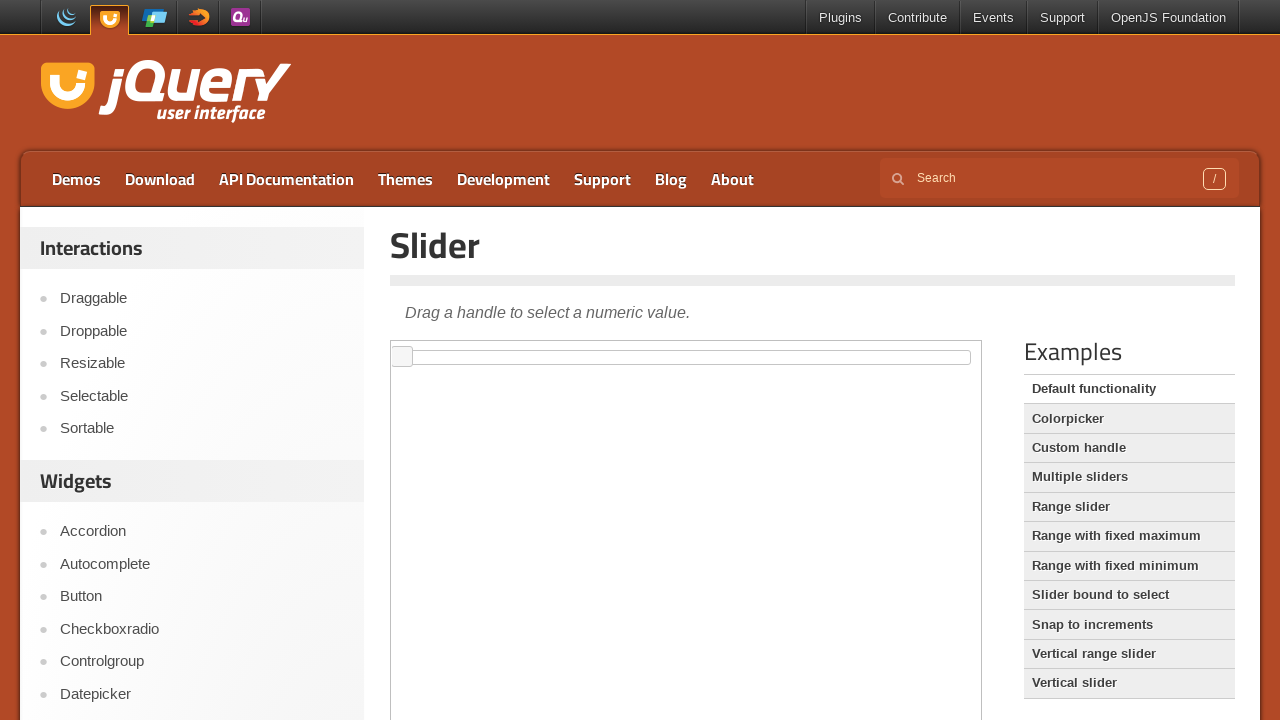

Slider handle is now visible
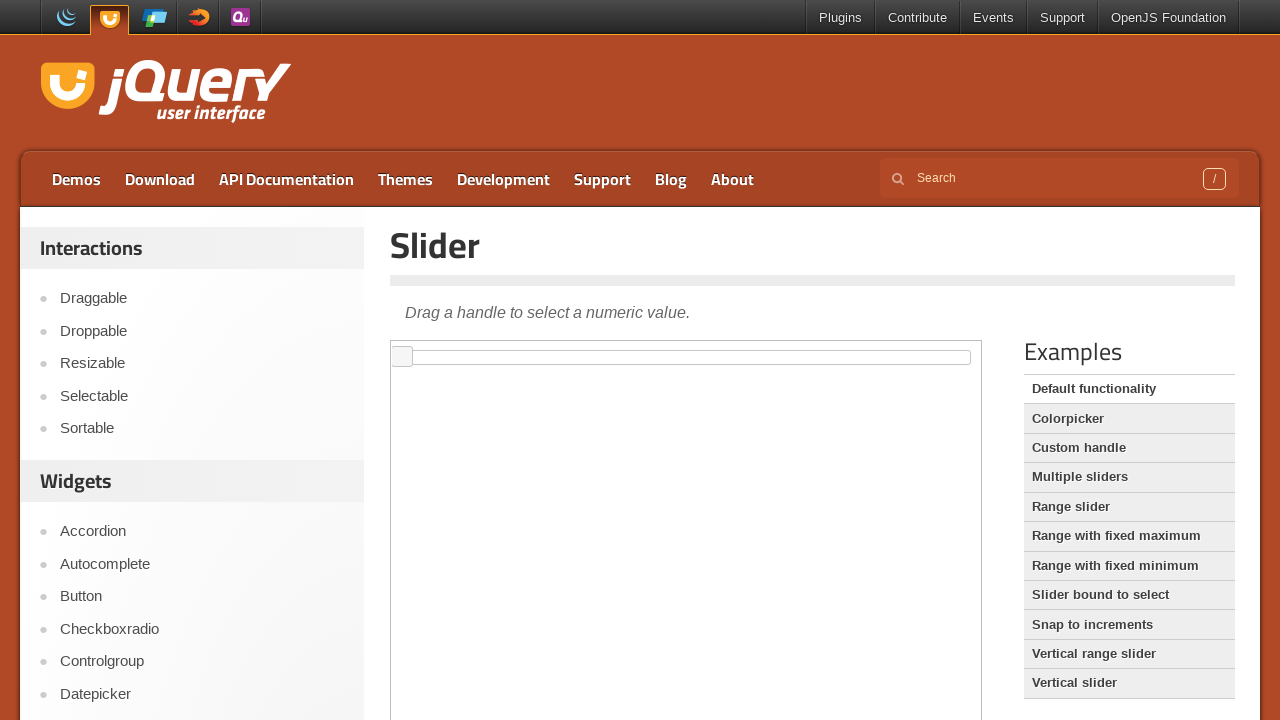

Retrieved bounding box of slider handle
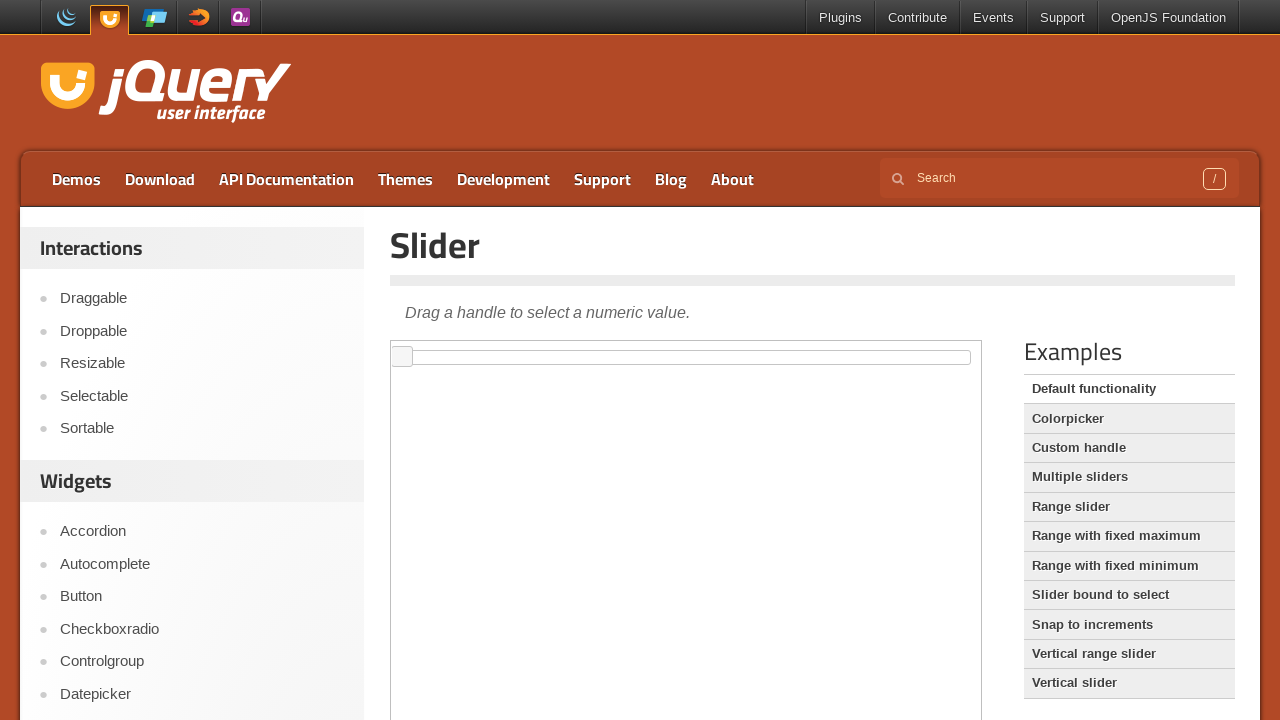

Moved mouse to slider handle center position at (402, 357)
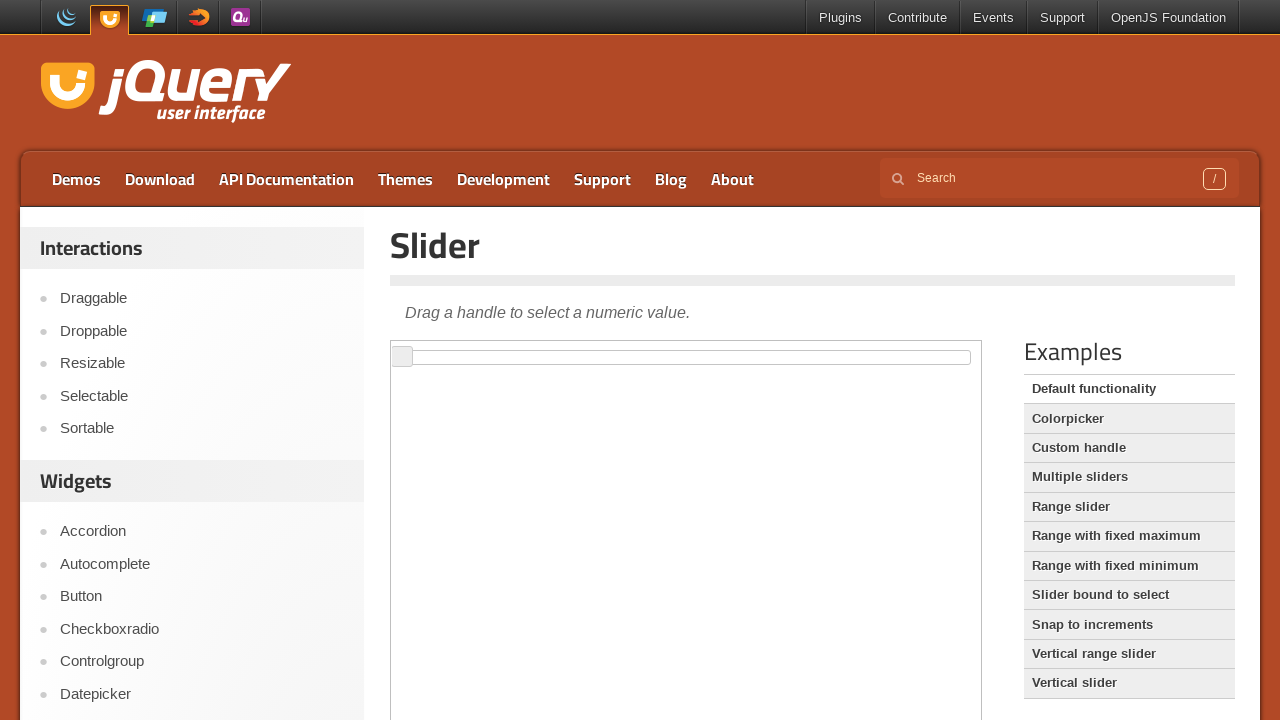

Pressed mouse button down on slider handle at (402, 357)
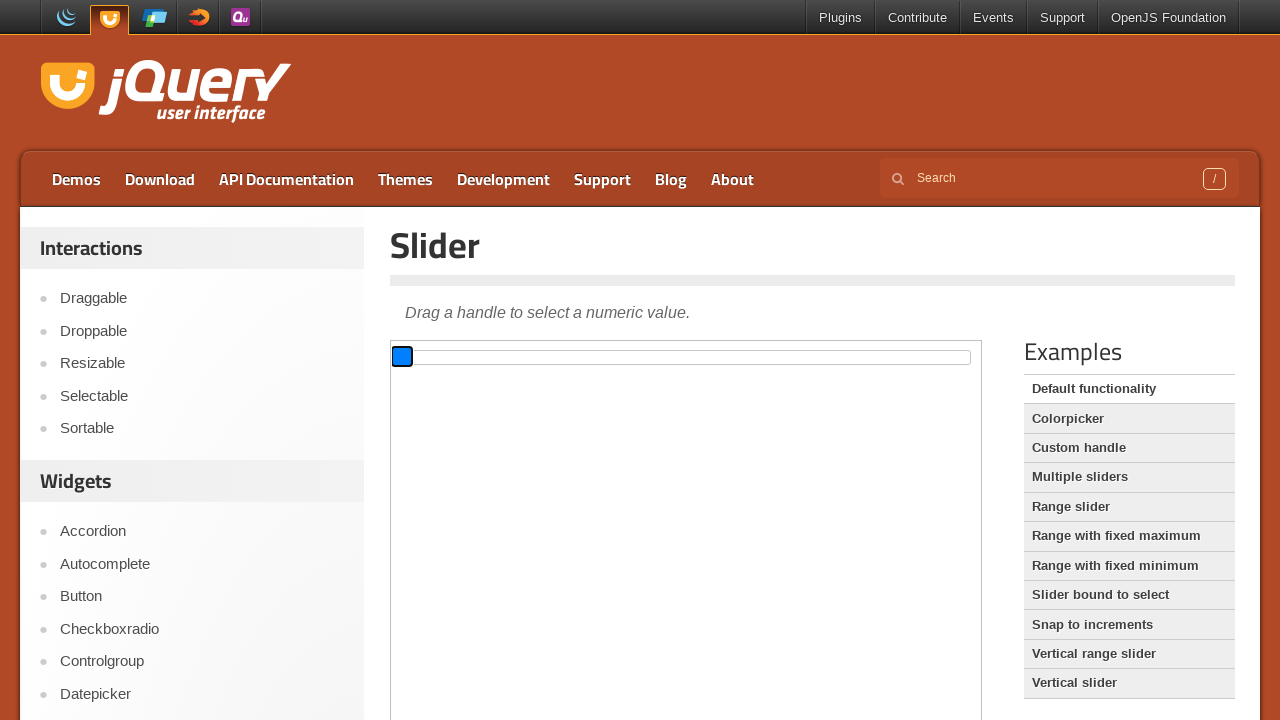

Dragged slider handle 150 pixels to the right at (552, 357)
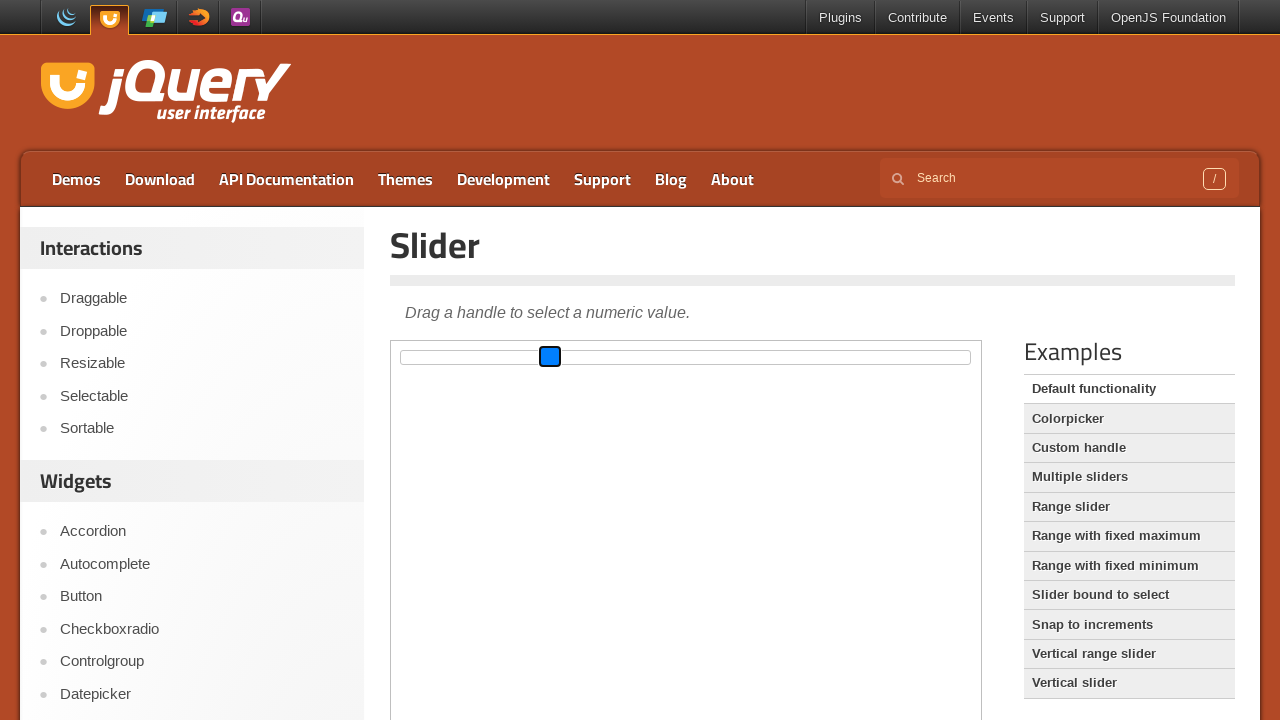

Released mouse button after dragging slider handle at (552, 357)
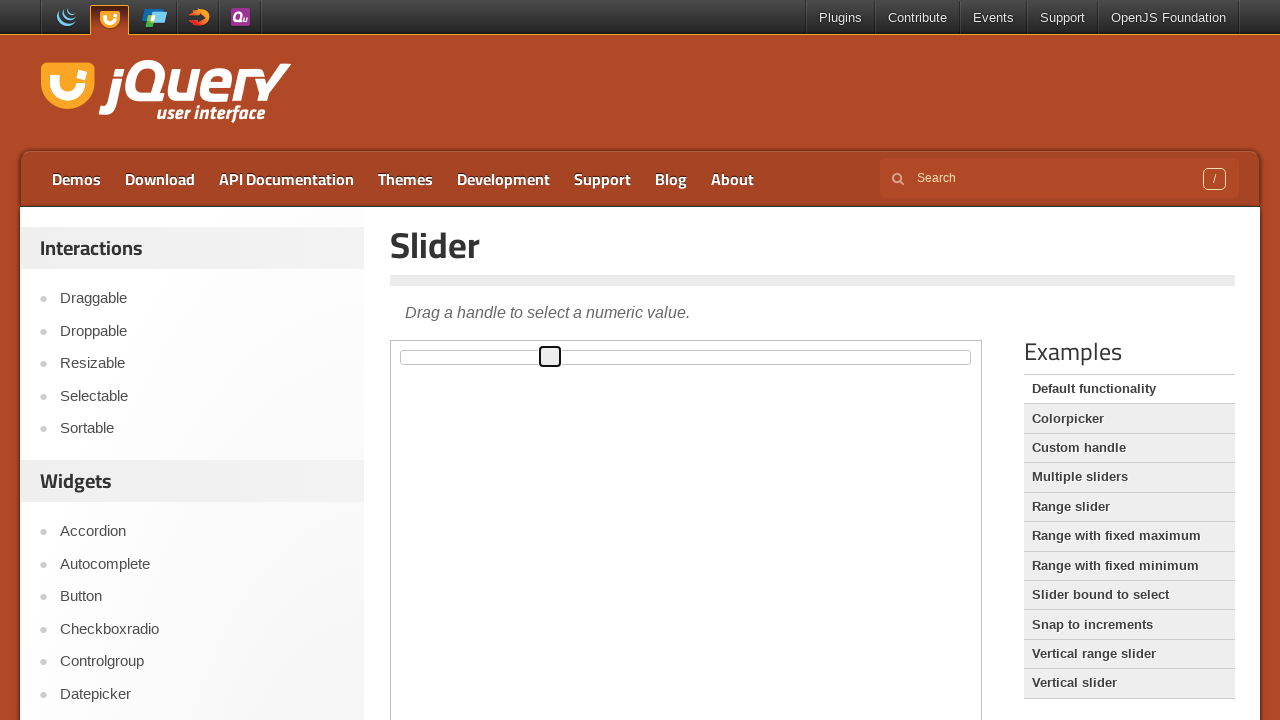

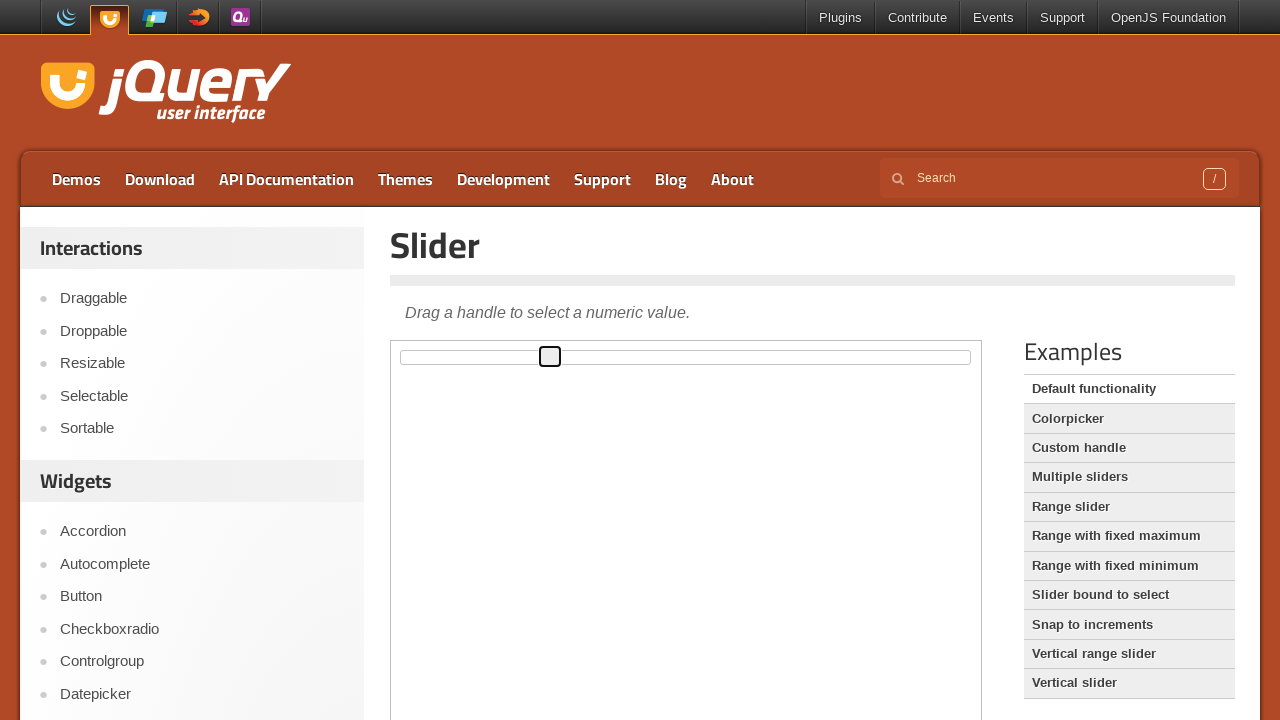